Demonstrates various scrolling techniques on the AJIO e-commerce website including scrolling down, scrolling up, scrolling to a specific element ("Who We Are" link), and scrolling to the bottom of the page.

Starting URL: https://www.ajio.com/

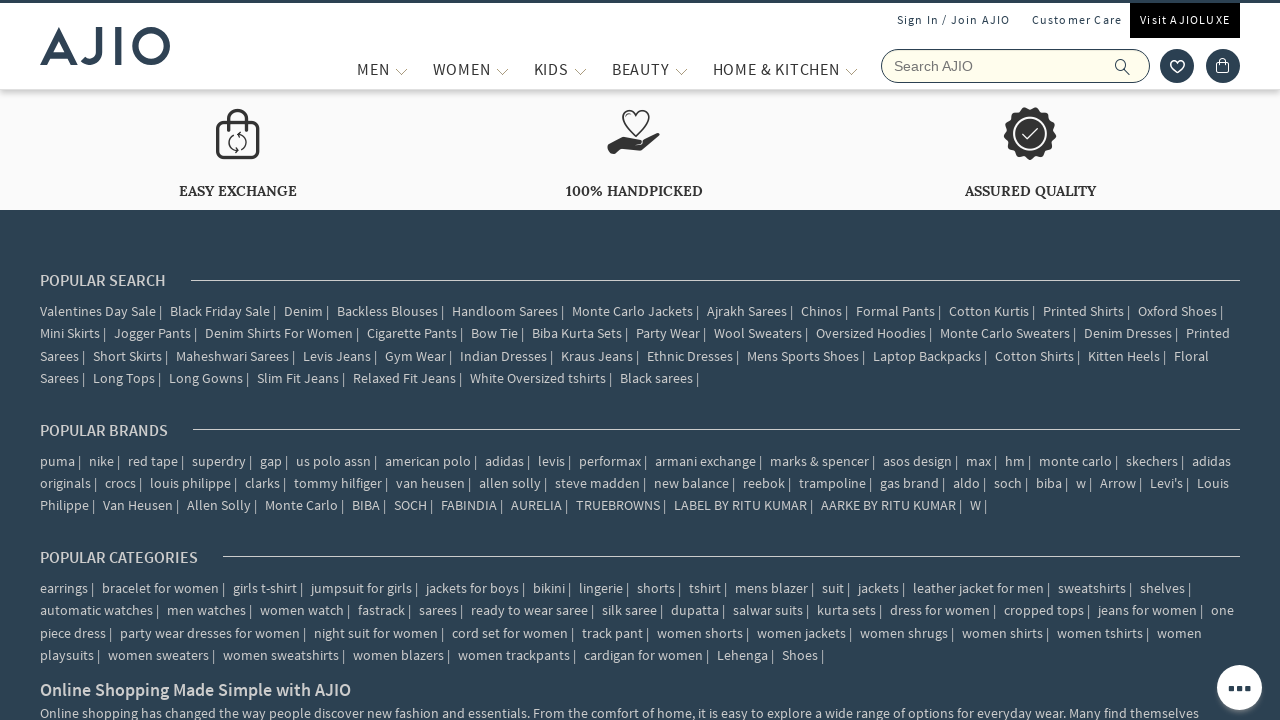

Scrolled down by 3000 pixels
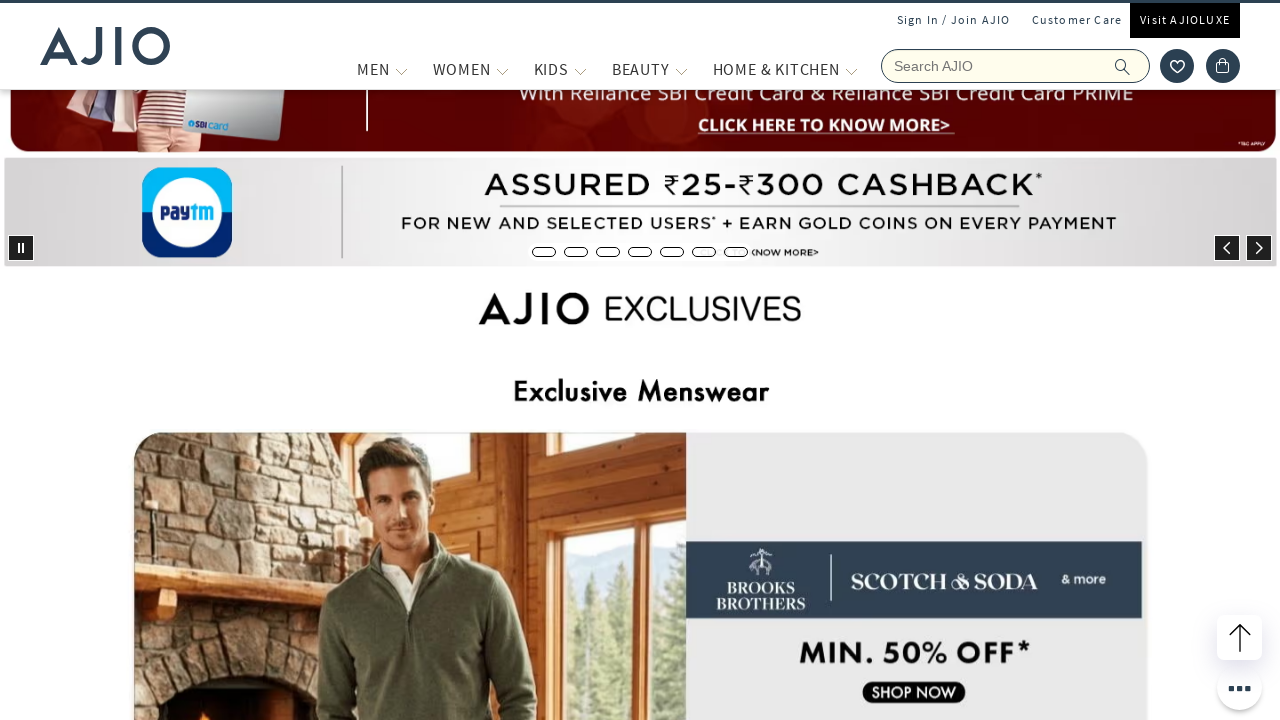

Waited 1000ms for scroll to complete
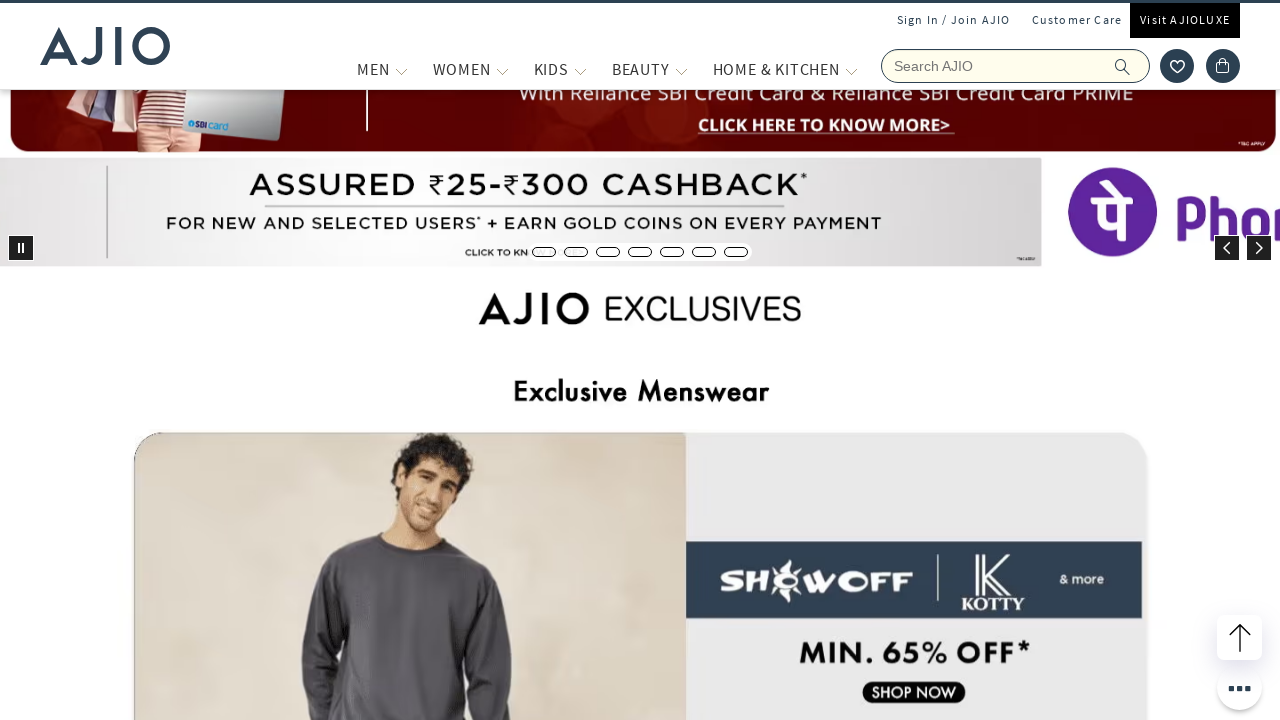

Scrolled up by 1500 pixels
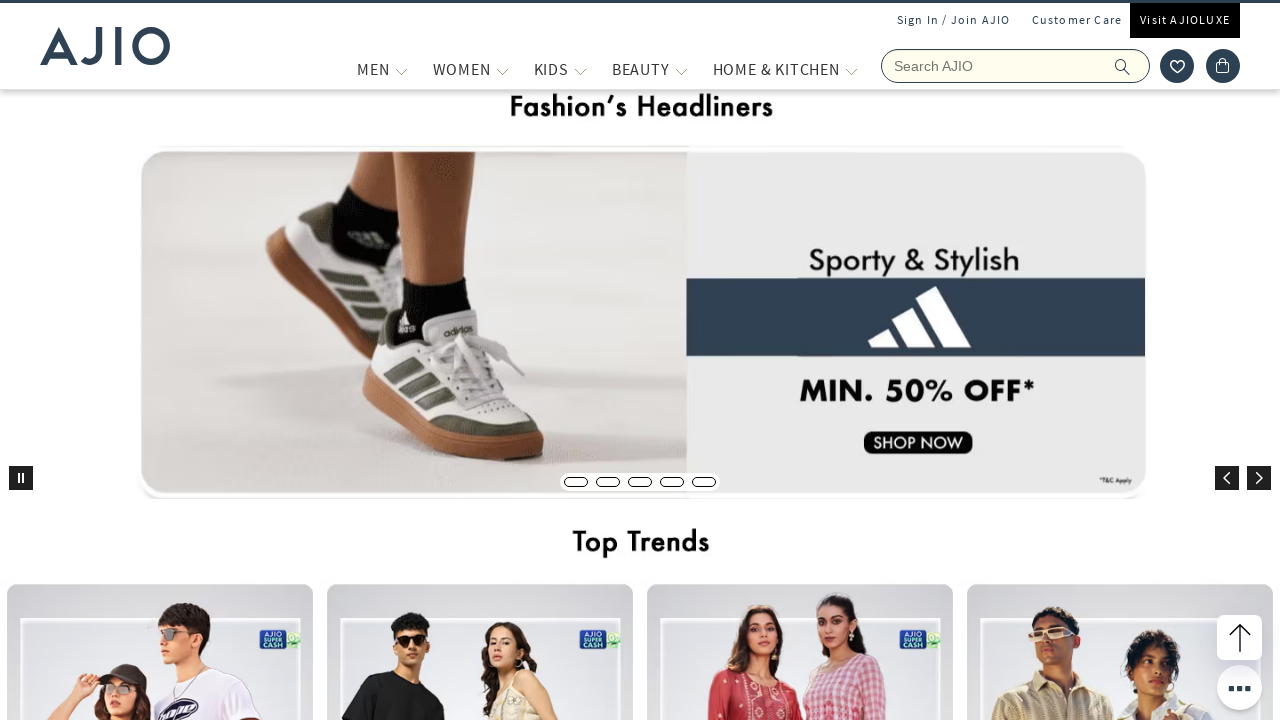

Waited 1000ms for scroll to complete
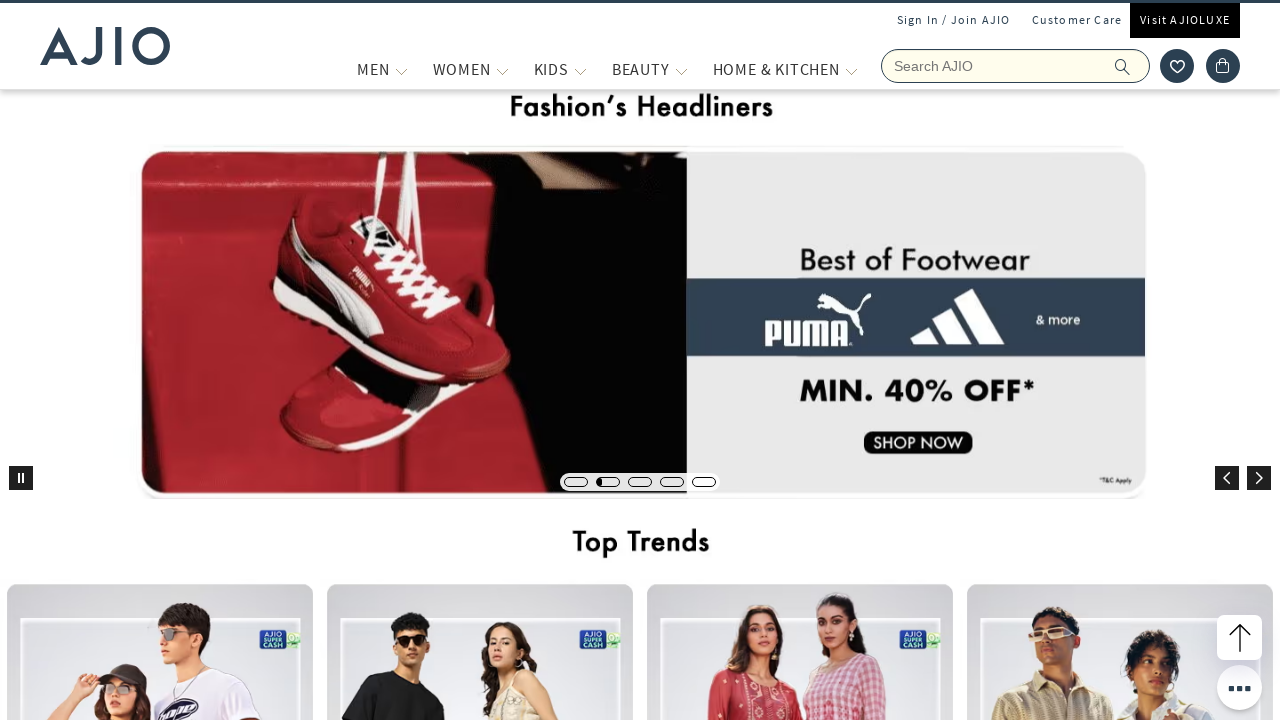

Located 'Who We Are' link element
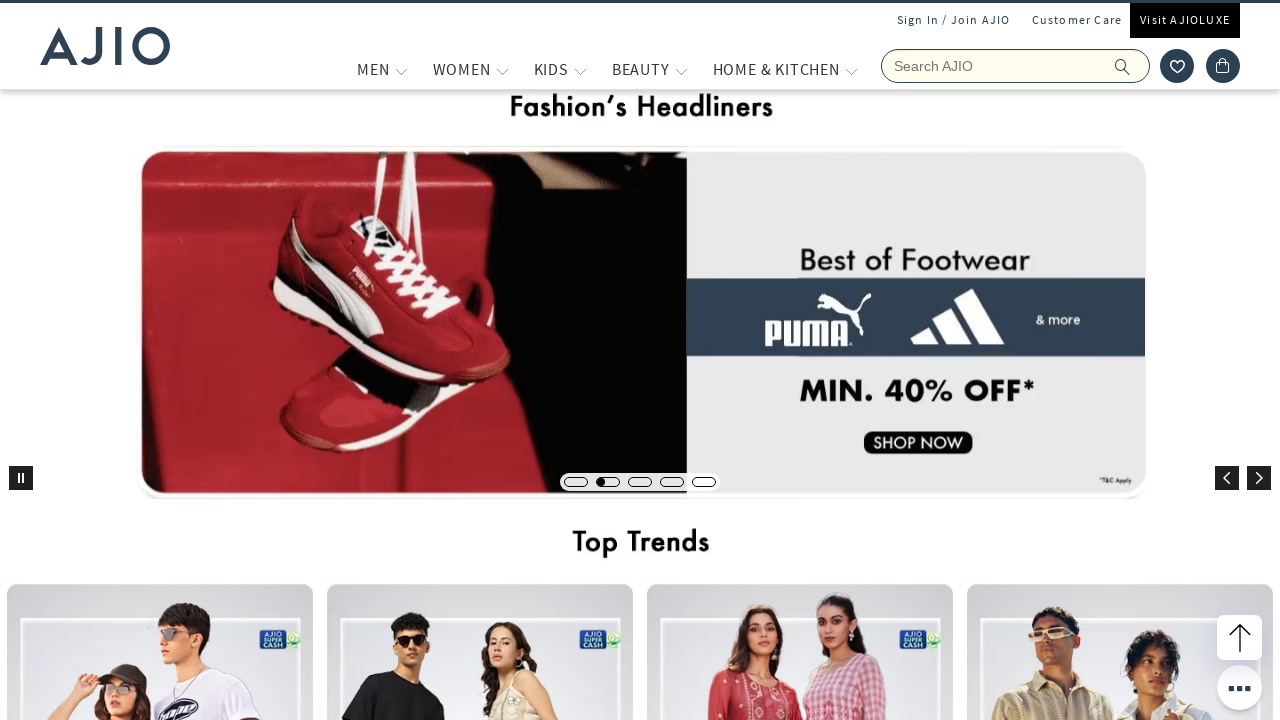

Scrolled to 'Who We Are' link element
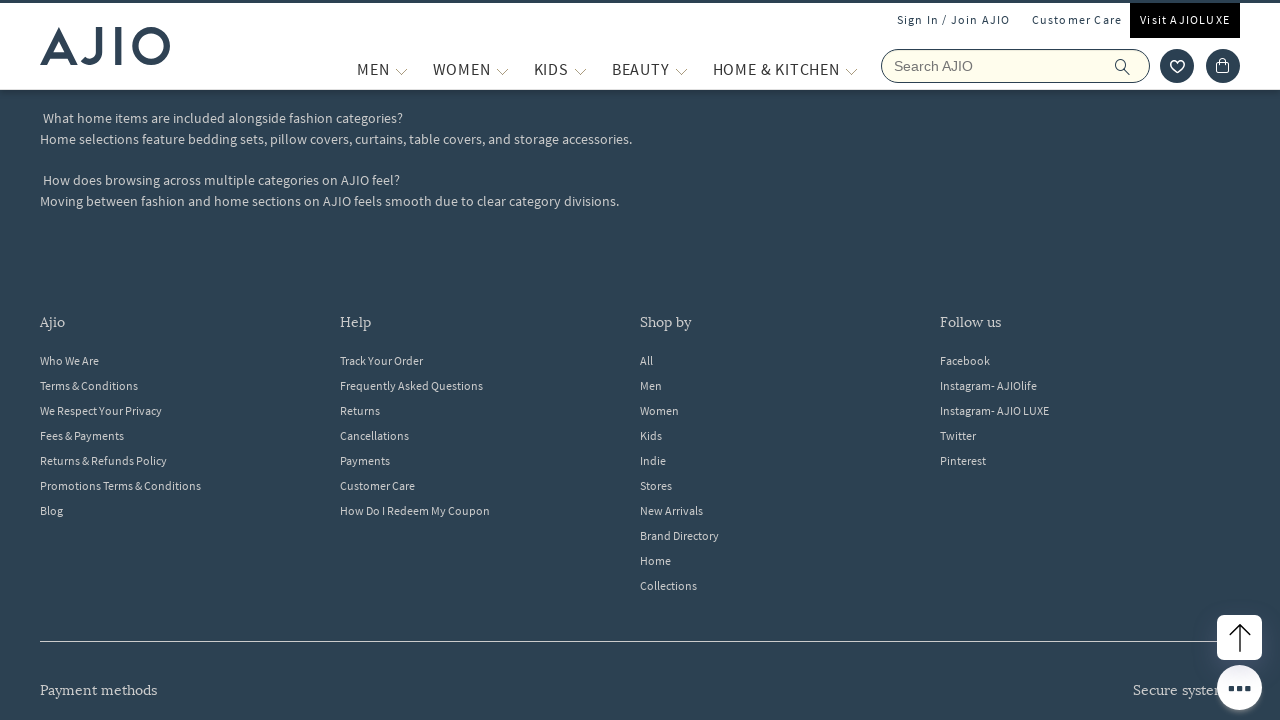

Scrolled to the bottom of the page
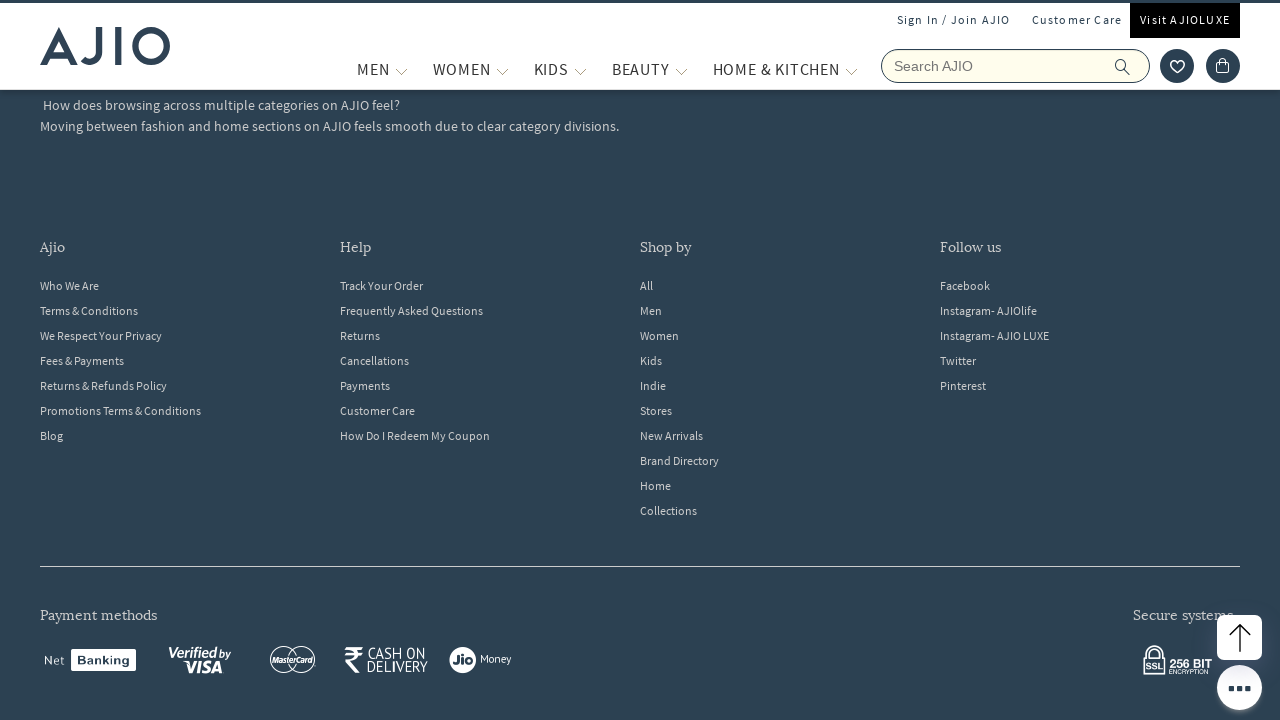

Waited 1000ms after scrolling to bottom
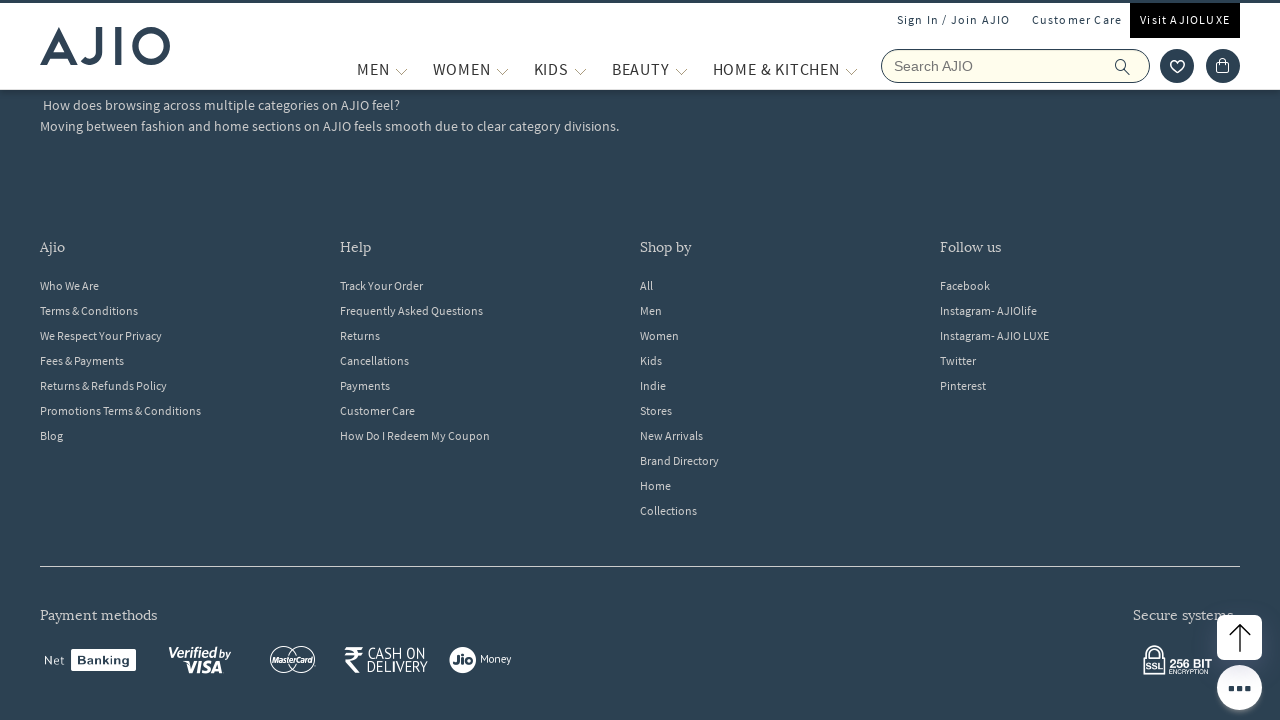

Scrolled by 180 pixels horizontally and to document height vertically
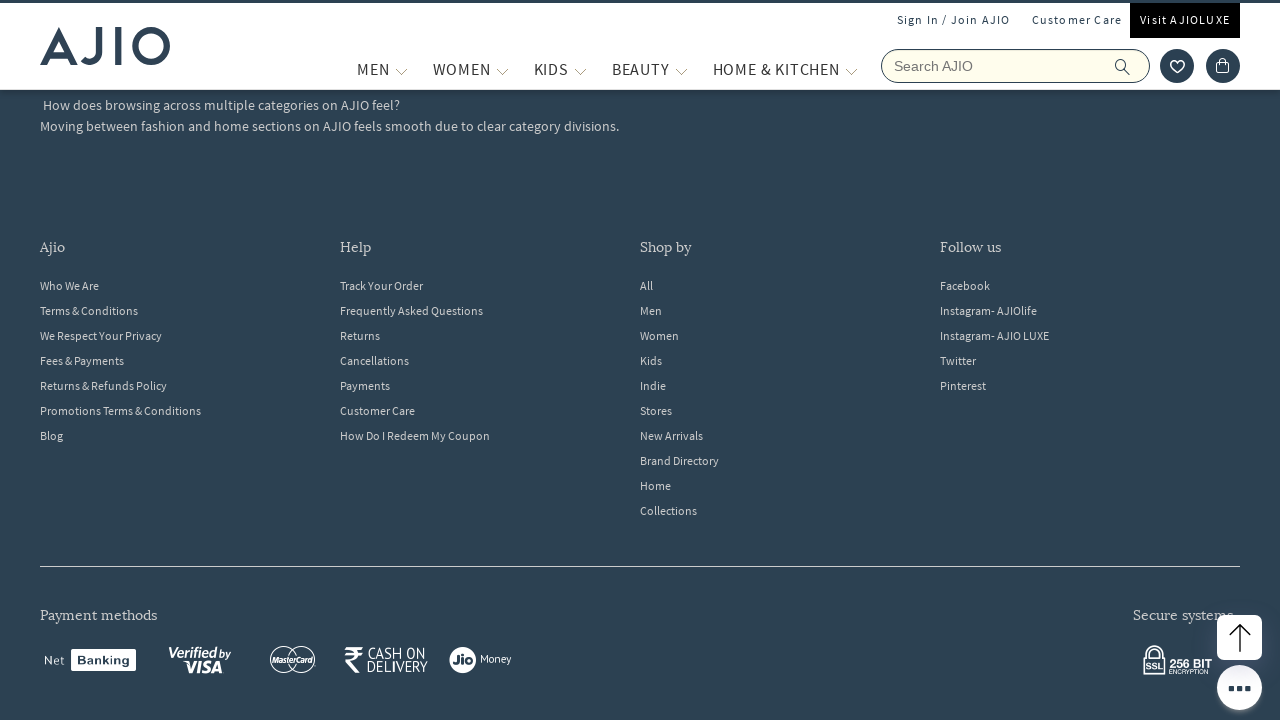

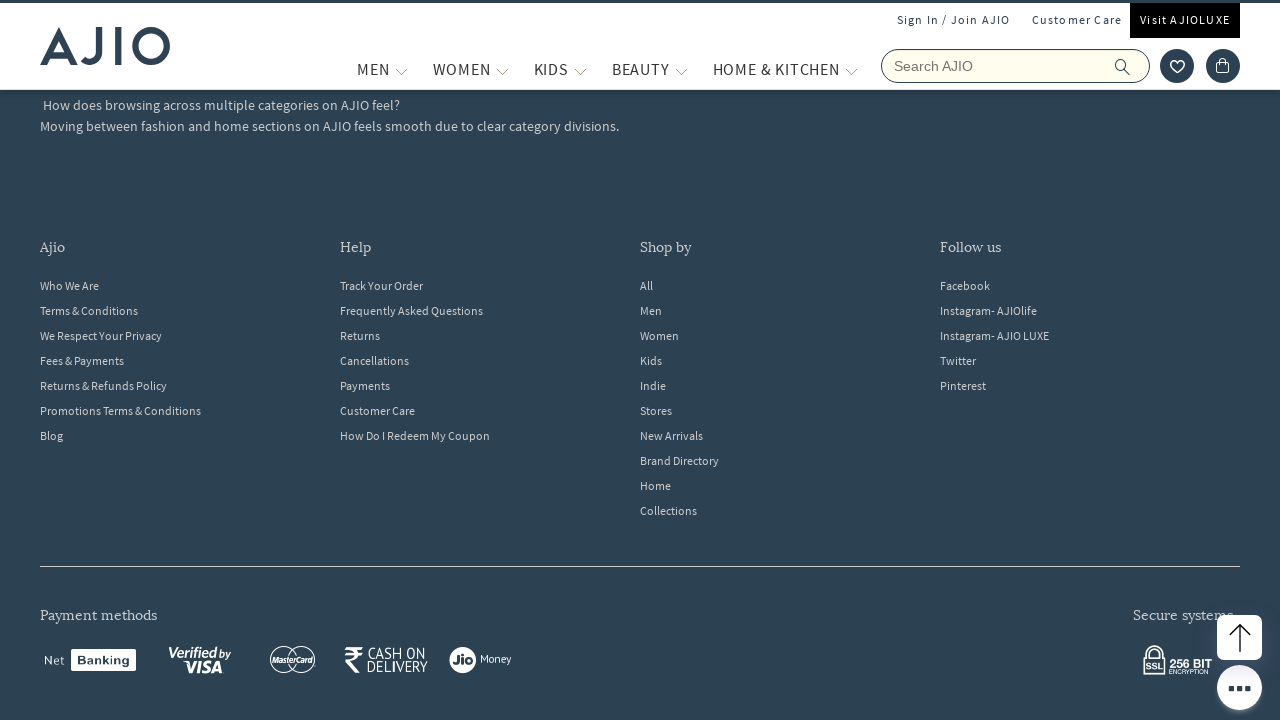